Navigates to a CRM website and clicks on the Sign Up link to access the registration page

Starting URL: https://classic.crmpro.com/index.html

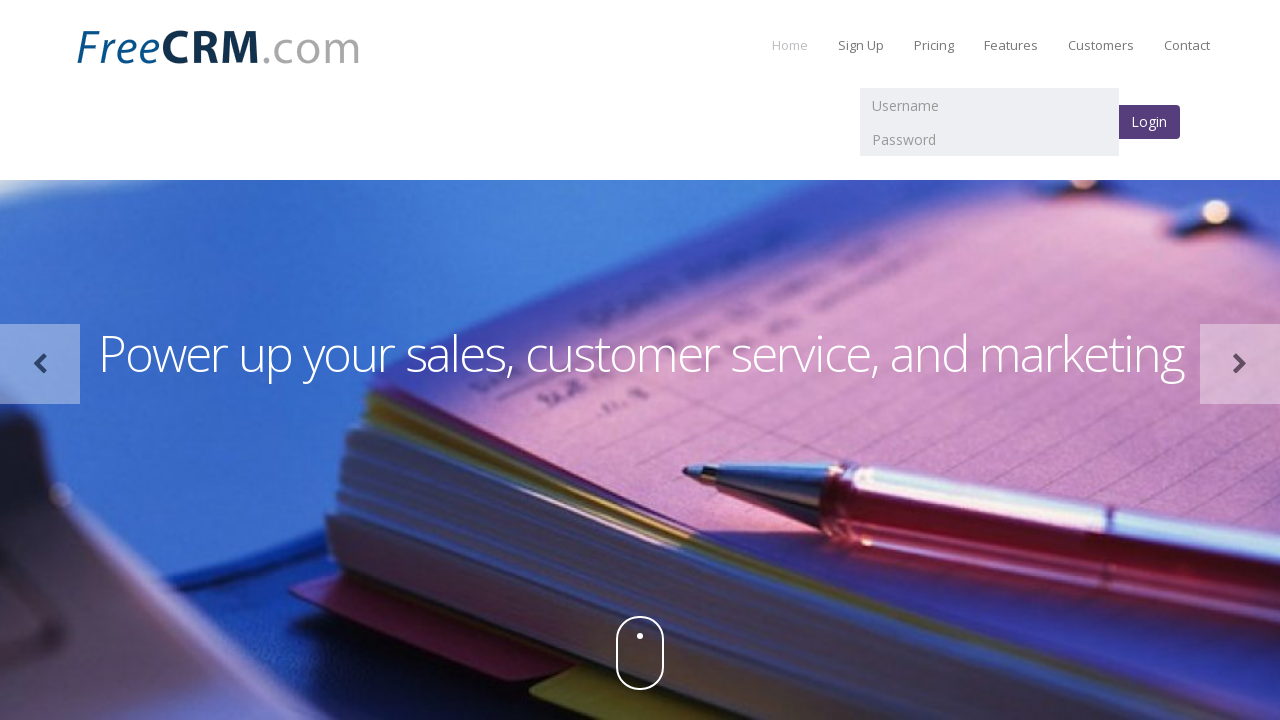

Navigated to CRM Pro website
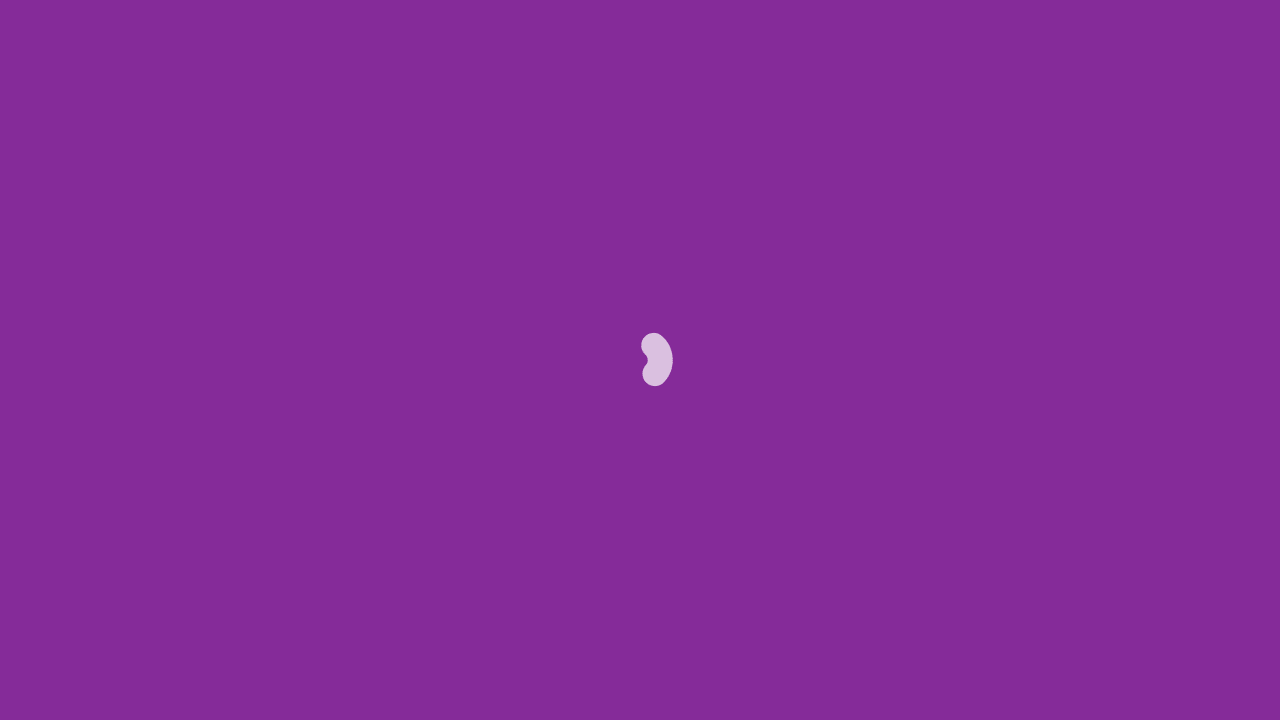

Clicked on the Sign Up link at (861, 45) on text=Sign Up
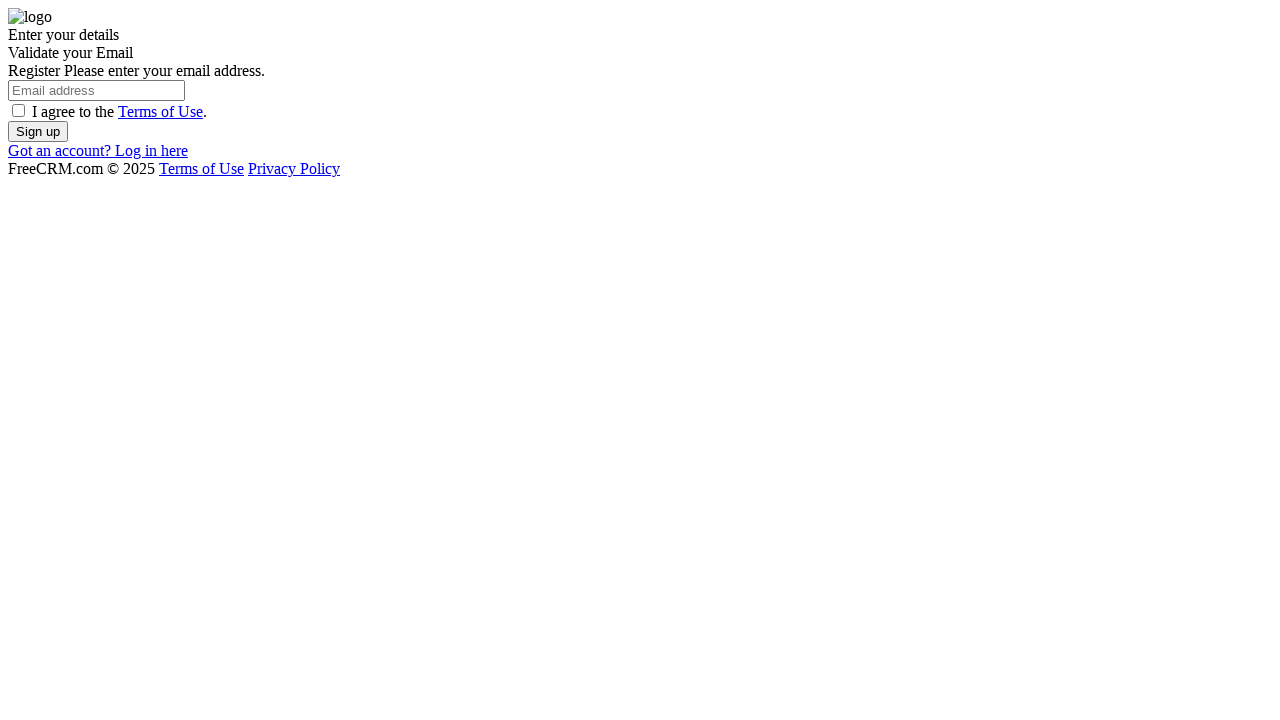

Waited for the sign-up page to load
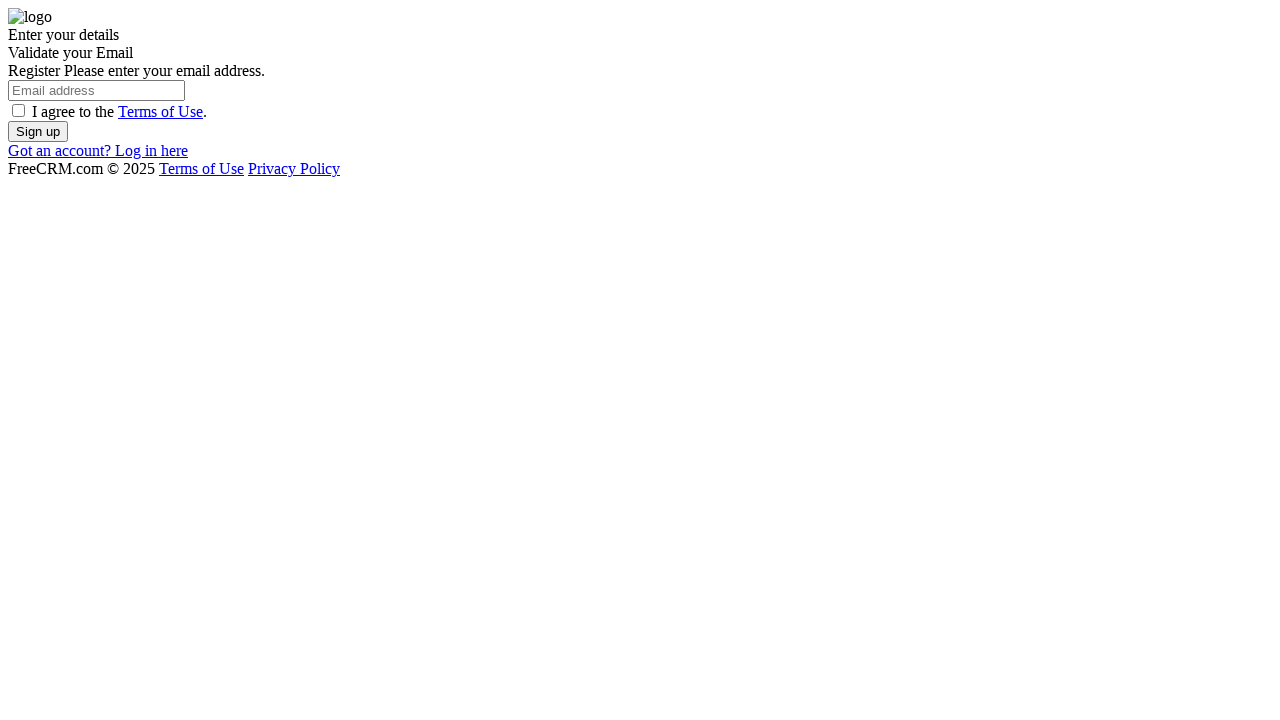

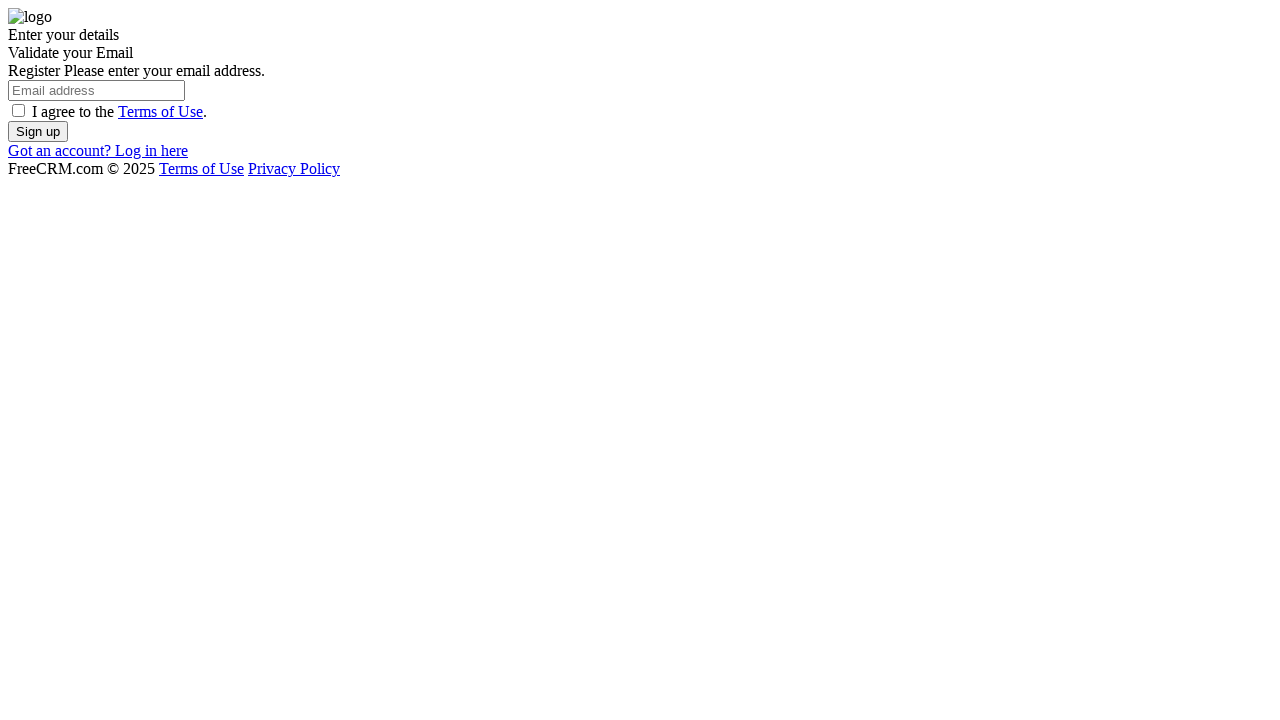